Tests page scrolling functionality by scrolling down and then back up using JavaScript execution

Starting URL: https://www.letskodeit.com/practice

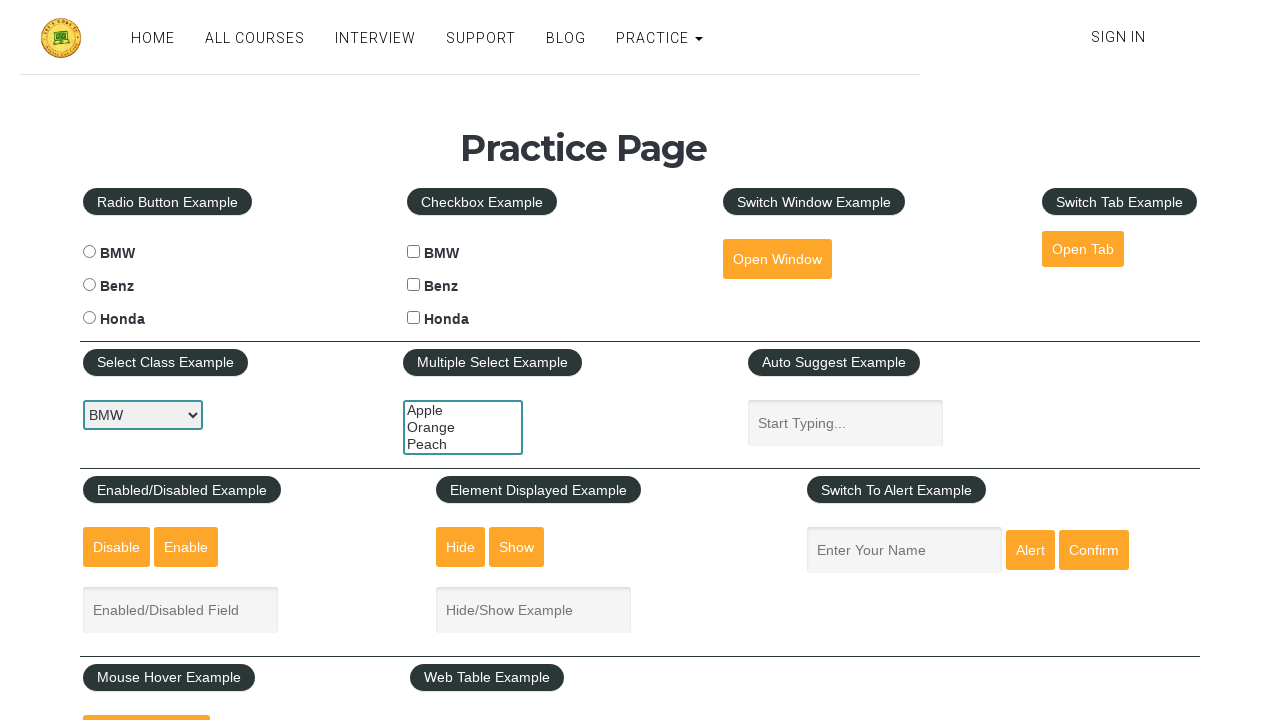

Scrolled down 500 pixels using JavaScript execution
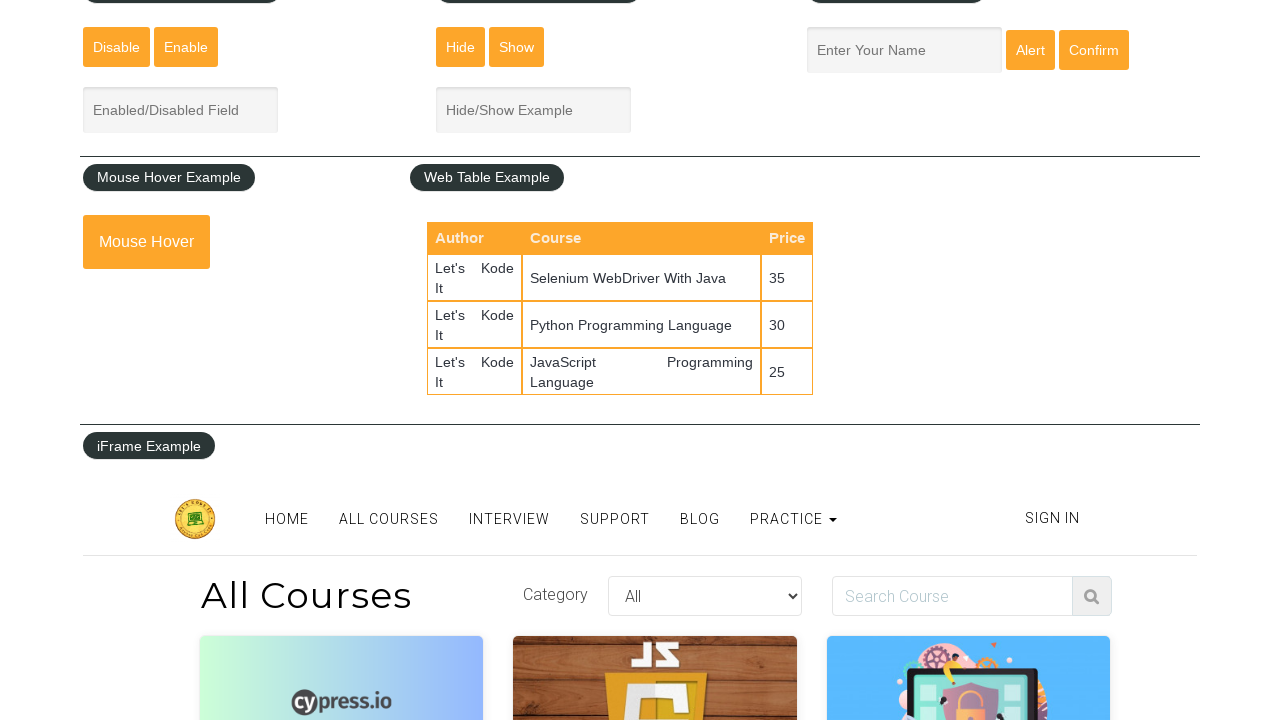

Waited 5 seconds for scroll effect to complete
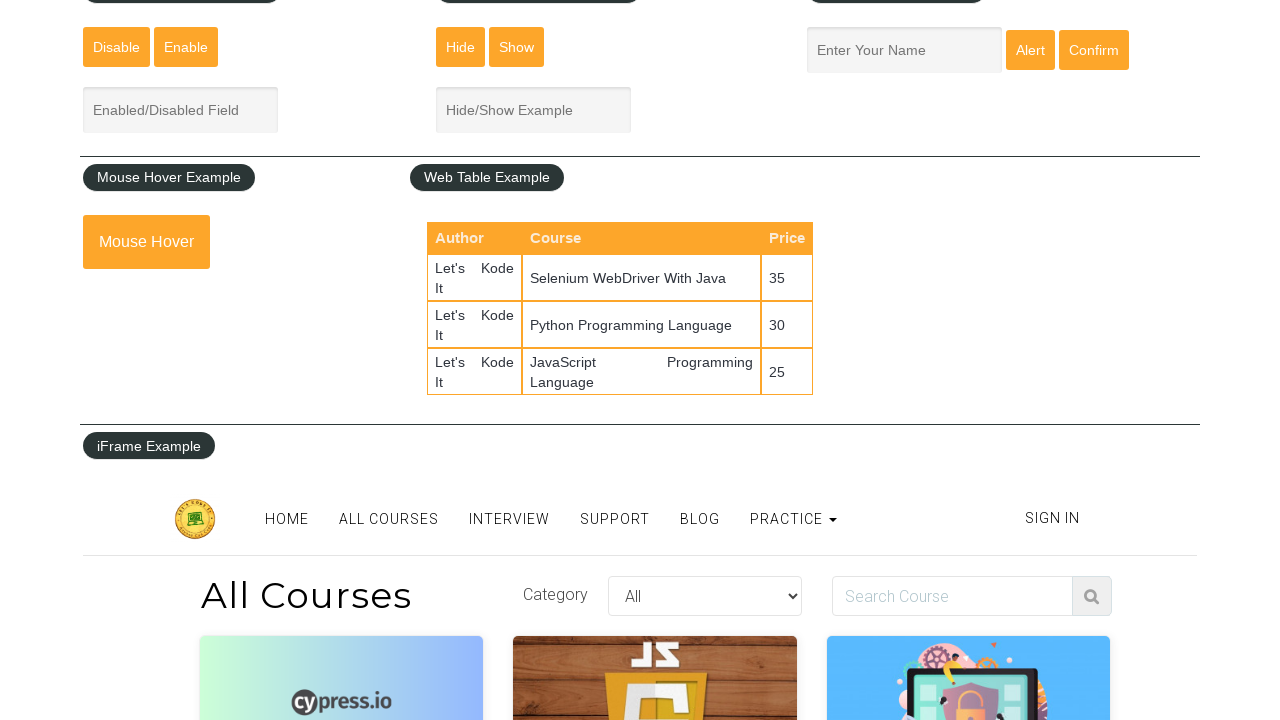

Scrolled back up 500 pixels using JavaScript execution
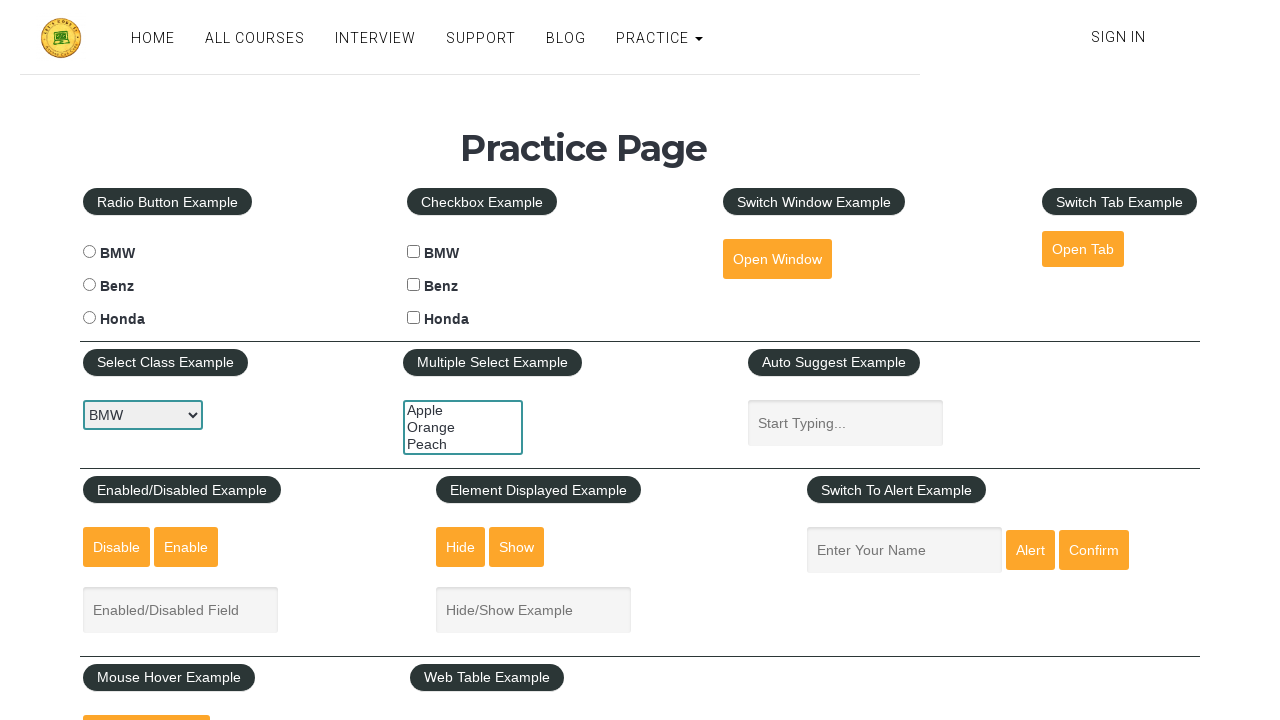

Waited 5 seconds for scroll effect to complete
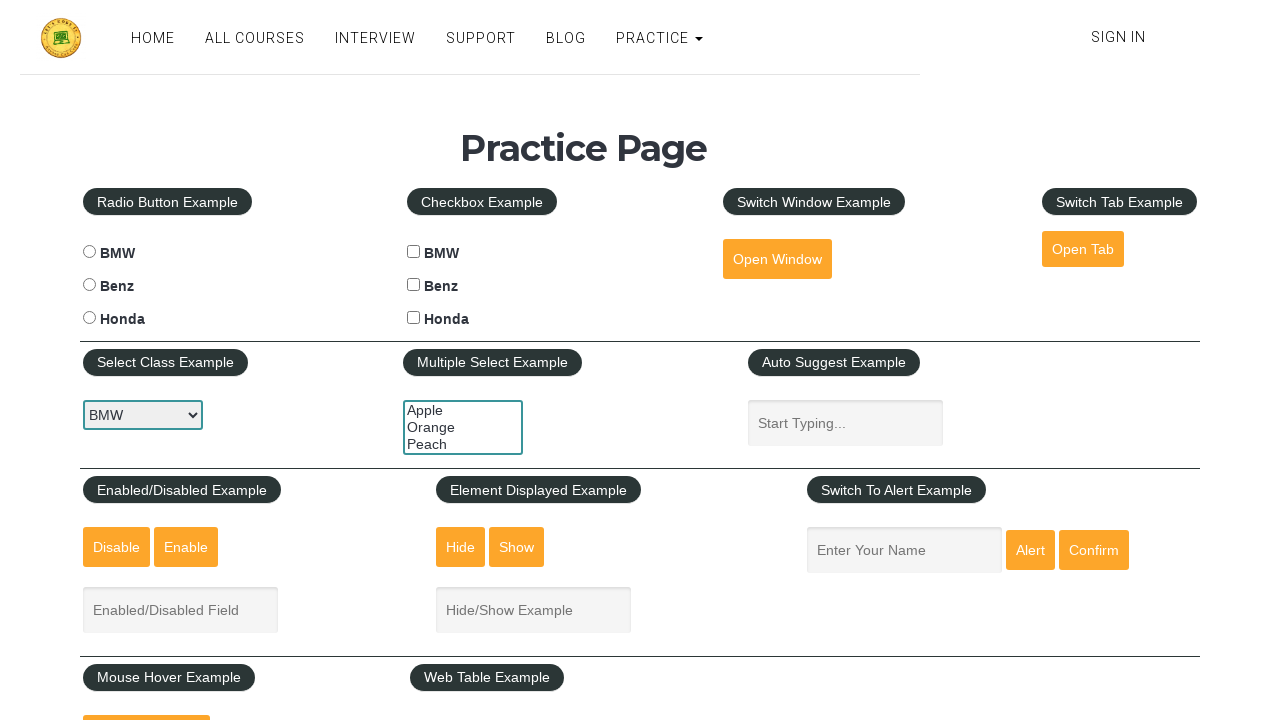

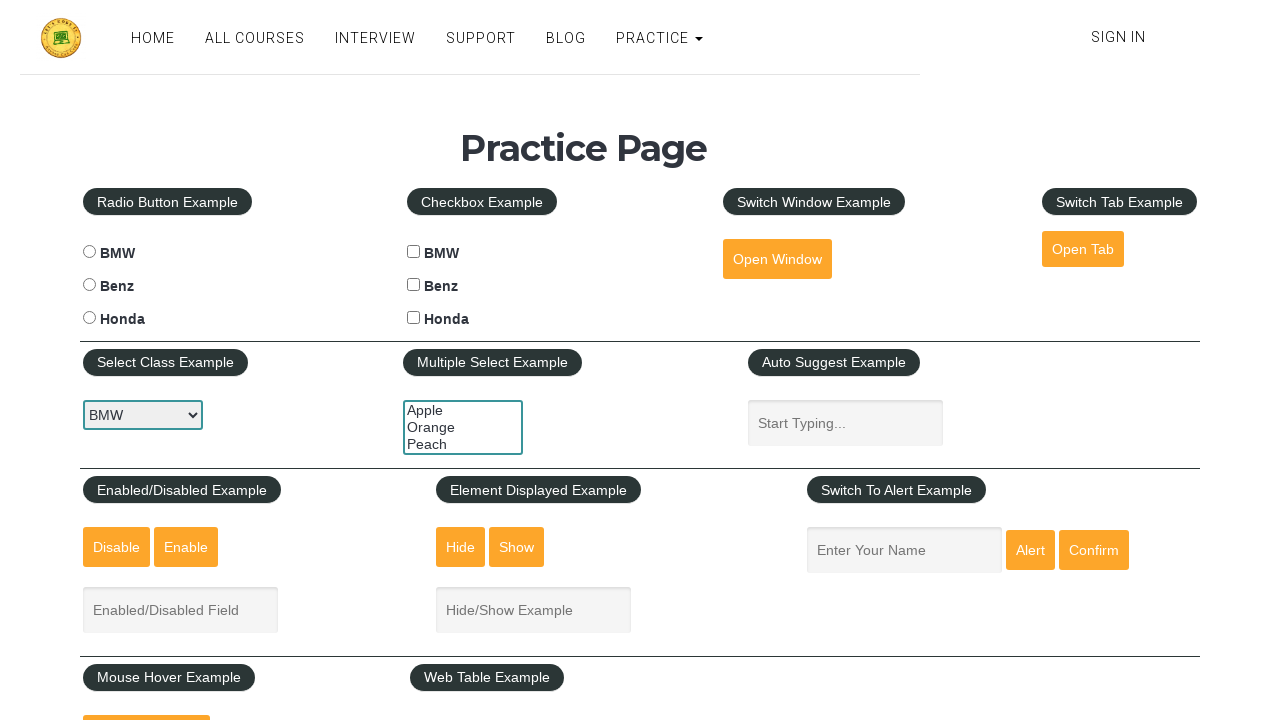